Tests dynamic control removal by clicking the "Remove" button and waiting for a confirmation message that says "It's gone!" to appear.

Starting URL: https://the-internet.herokuapp.com/dynamic_controls

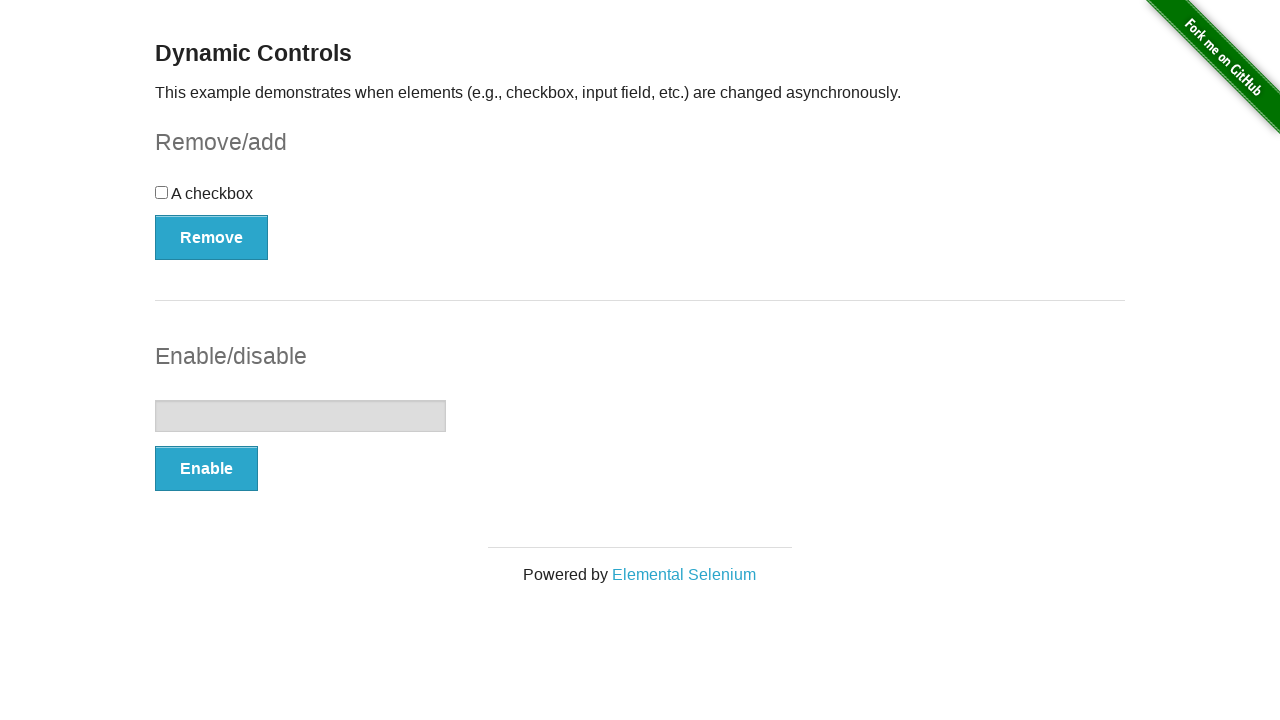

Clicked the Remove button at (212, 237) on xpath=//button[.='Remove']
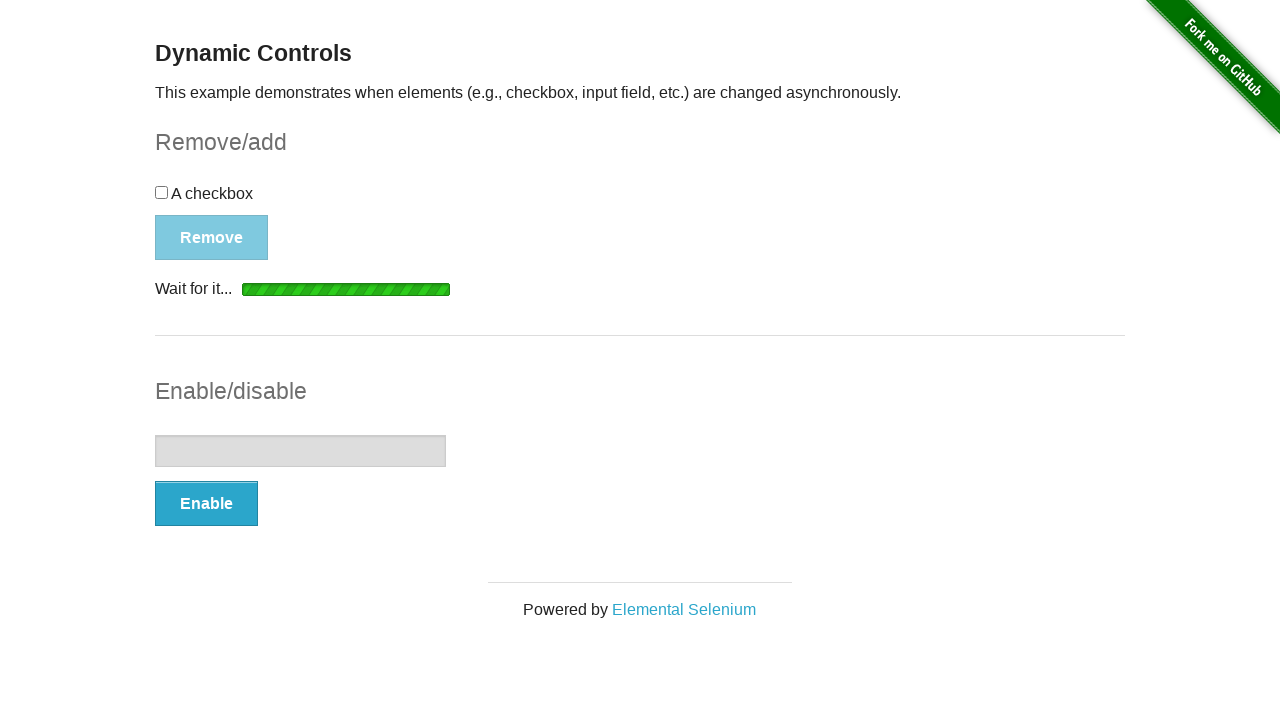

Confirmation message element appeared
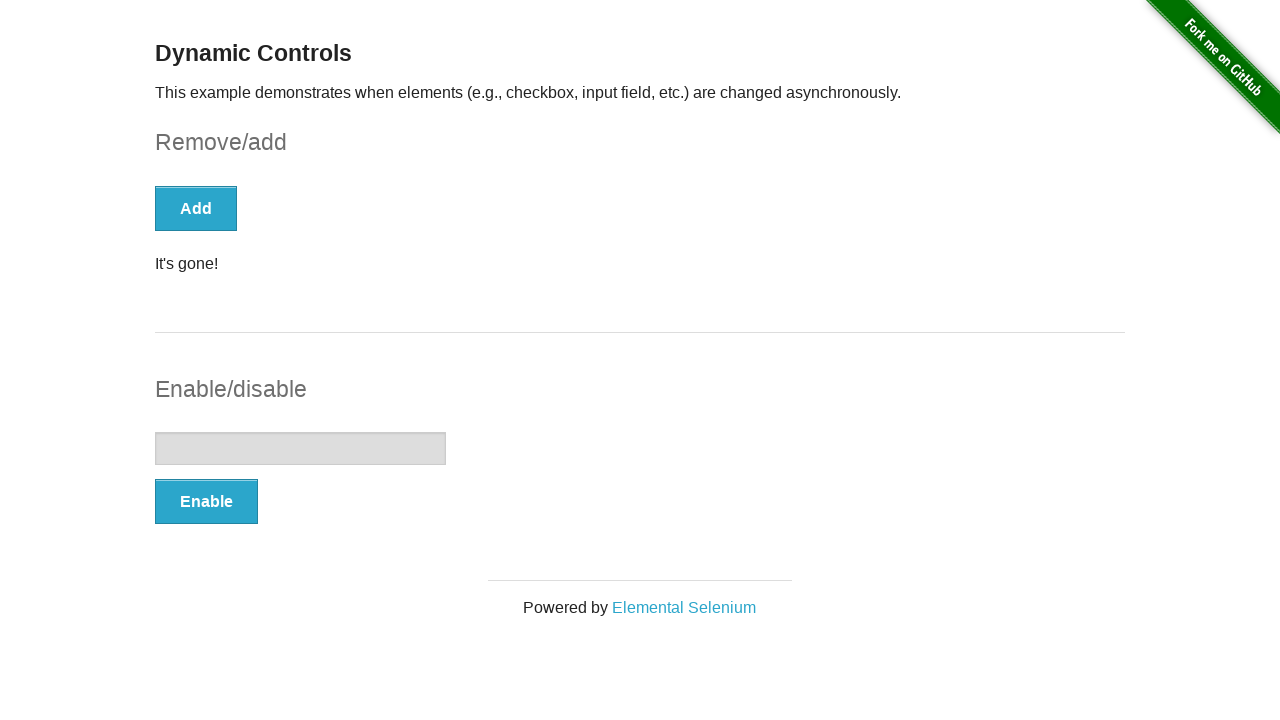

Verified message text equals 'It's gone!'
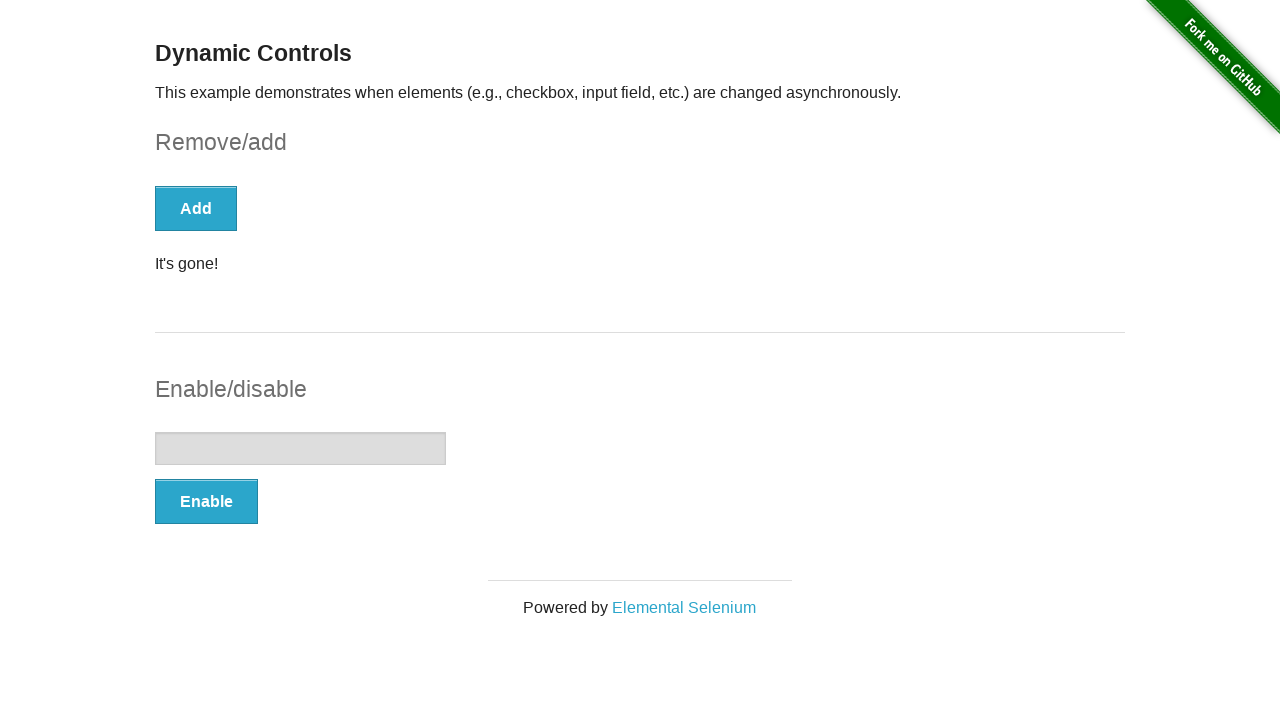

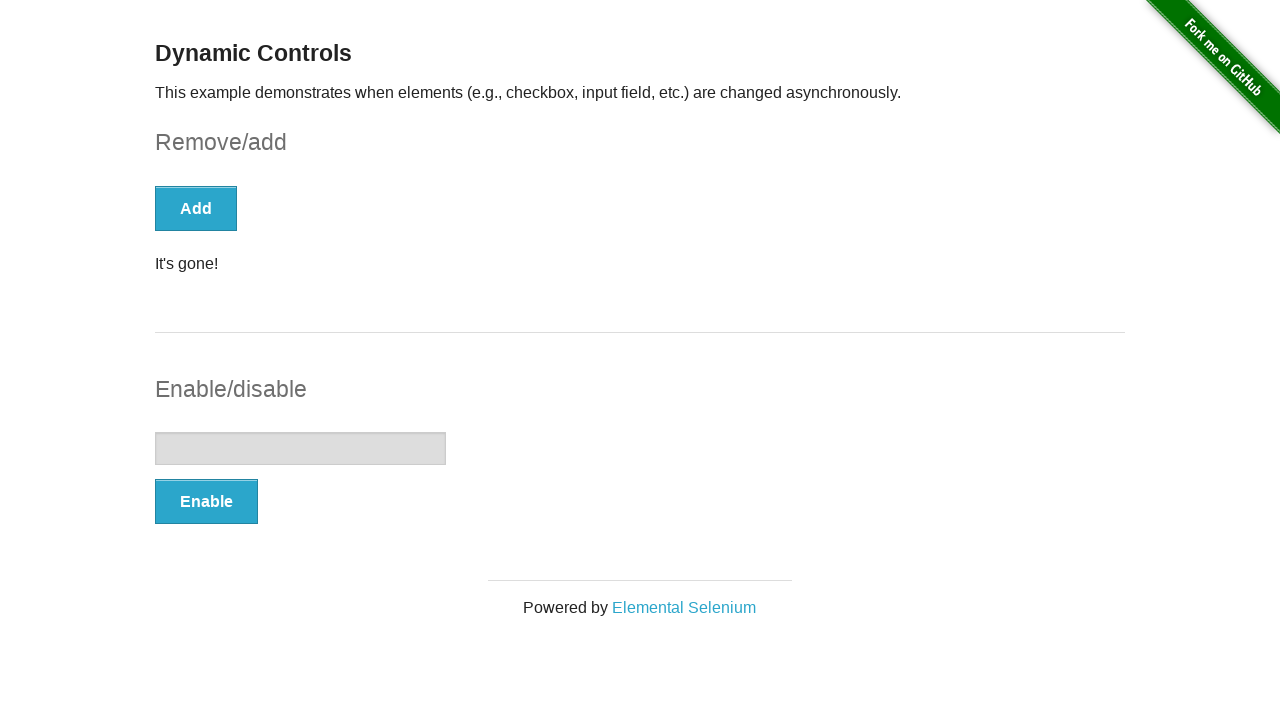